Navigates to Swarthmore College course catalog, clicks on the first department link, and then clicks on the first course to view course details

Starting URL: https://catalog.swarthmore.edu/content.php?catoid=7&navoid=194

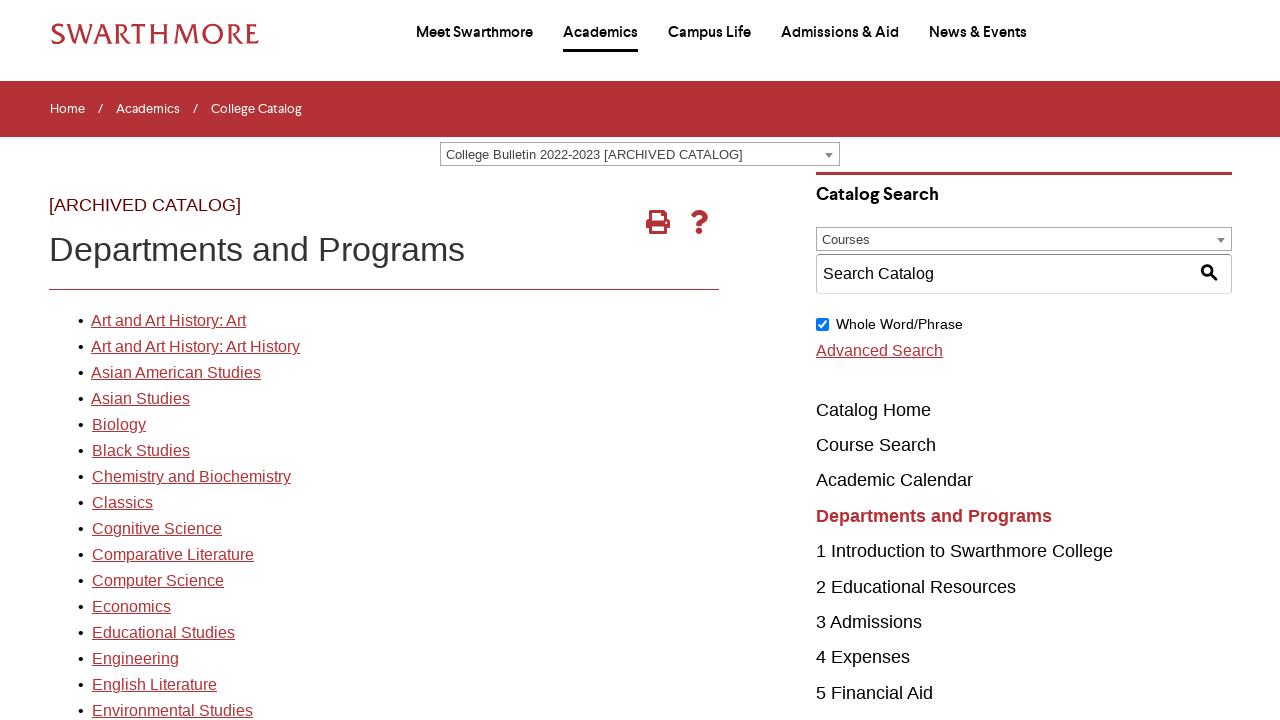

Clicked on the first department link in the catalog at (168, 321) on xpath=//*[@id="gateway-page"]/body/table/tbody/tr[3]/td[1]/table/tbody/tr[2]/td[
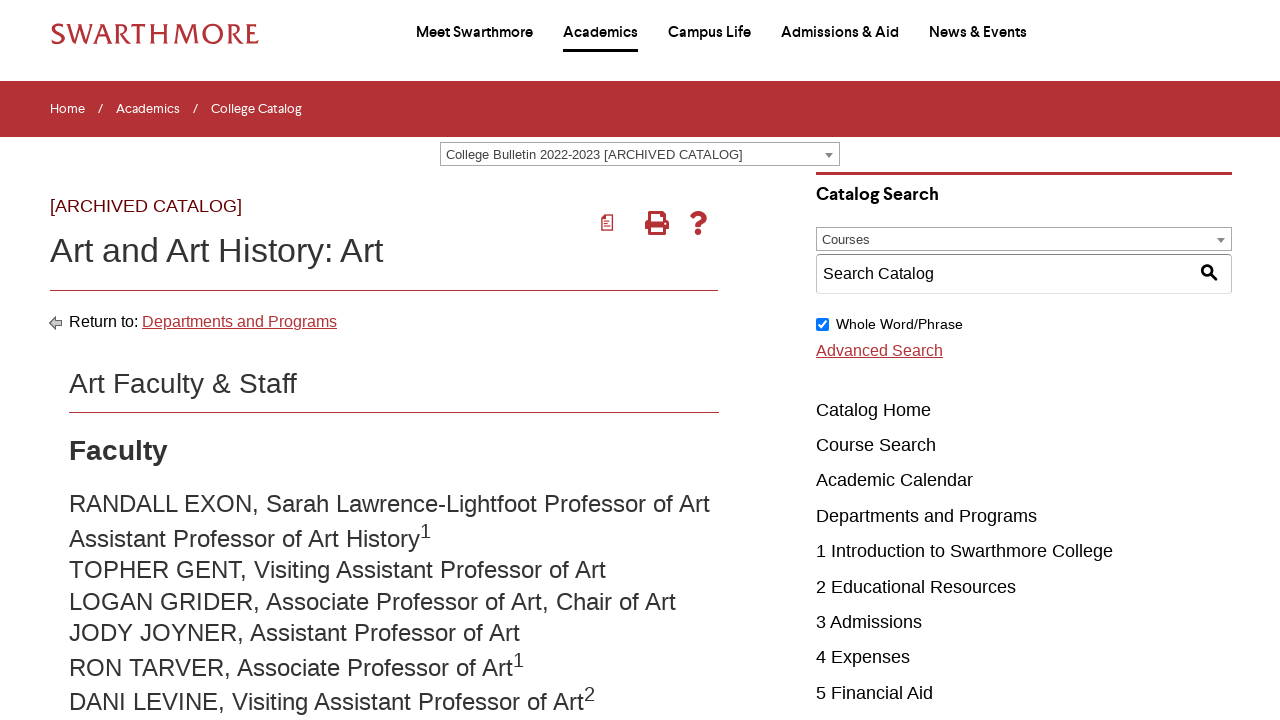

Waited for courses to load
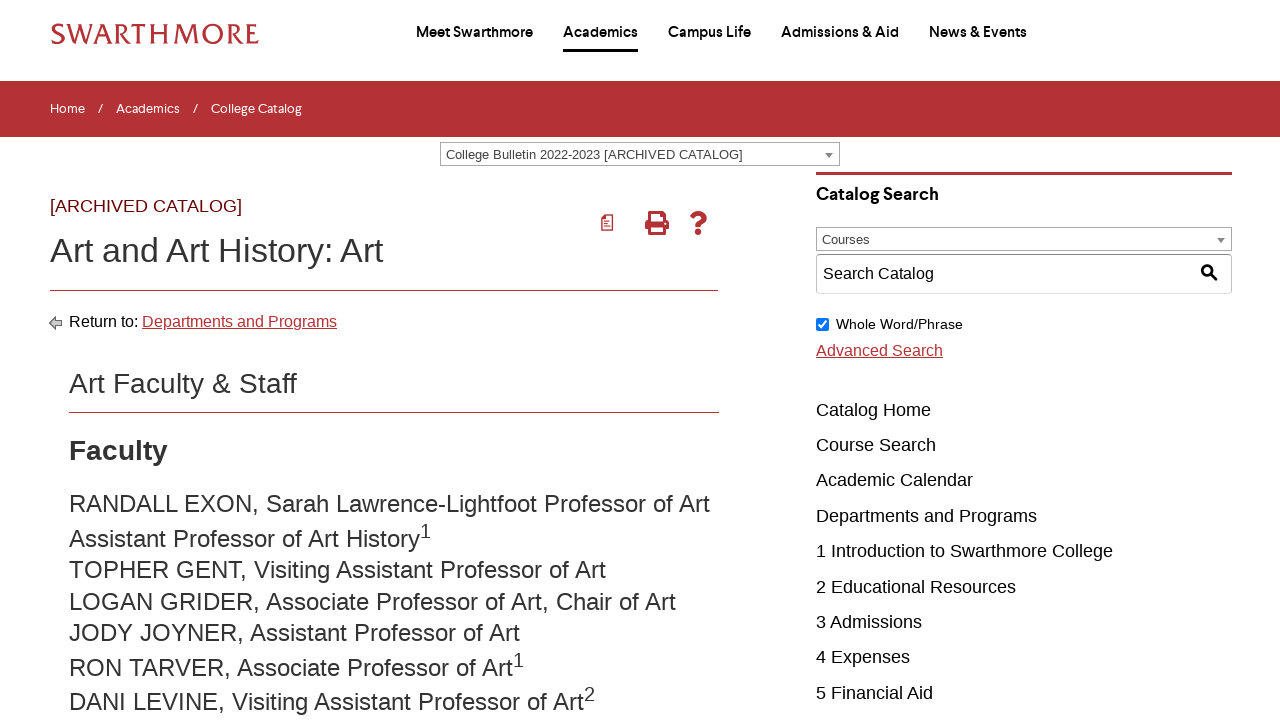

Clicked on the first course to view course details at (409, 360) on .acalog-course >> nth=0
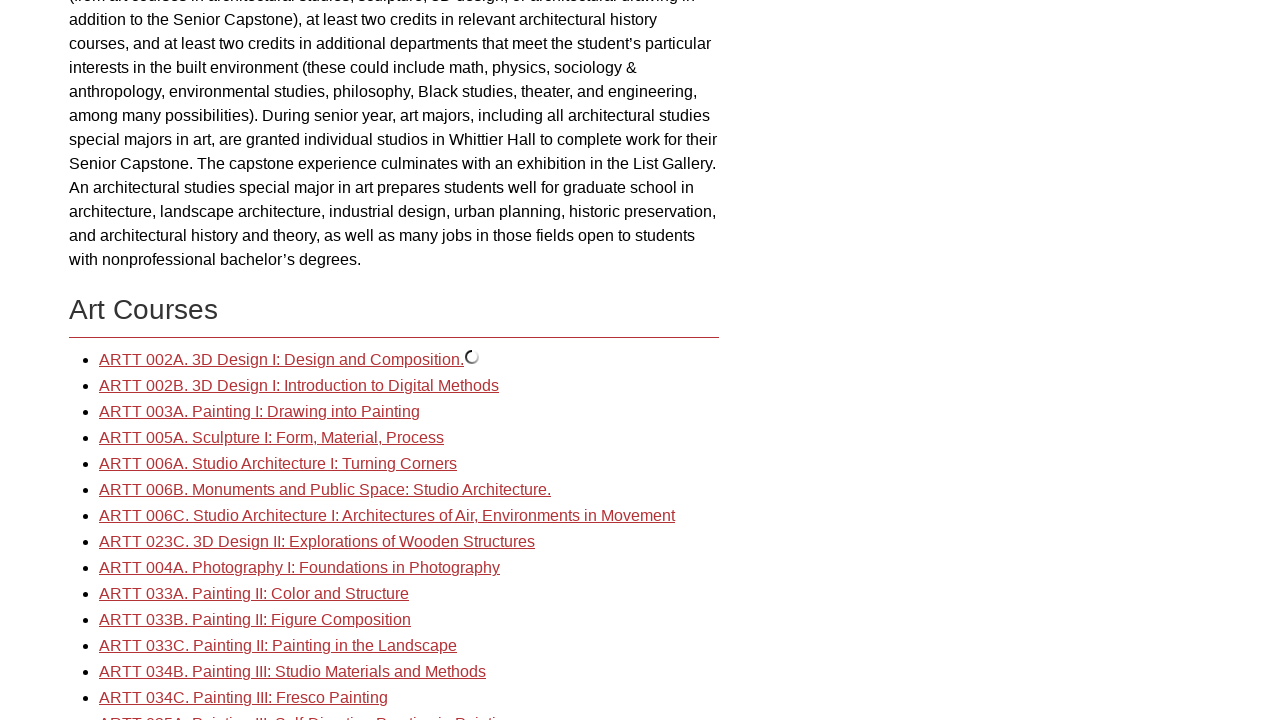

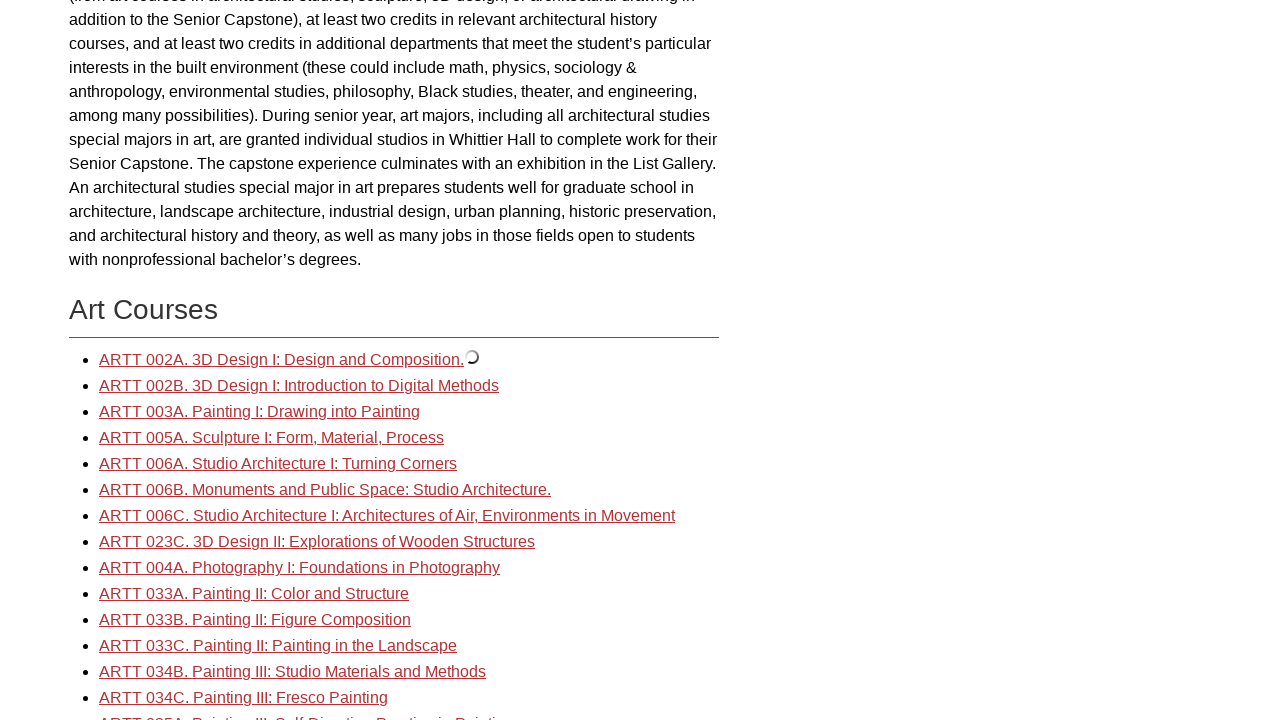